Verifies that the main page elements (logo, button, and phrase) are visible and rendered correctly on the motivation bot web app.

Starting URL: https://tg-motivation-bot-front.vercel.app/

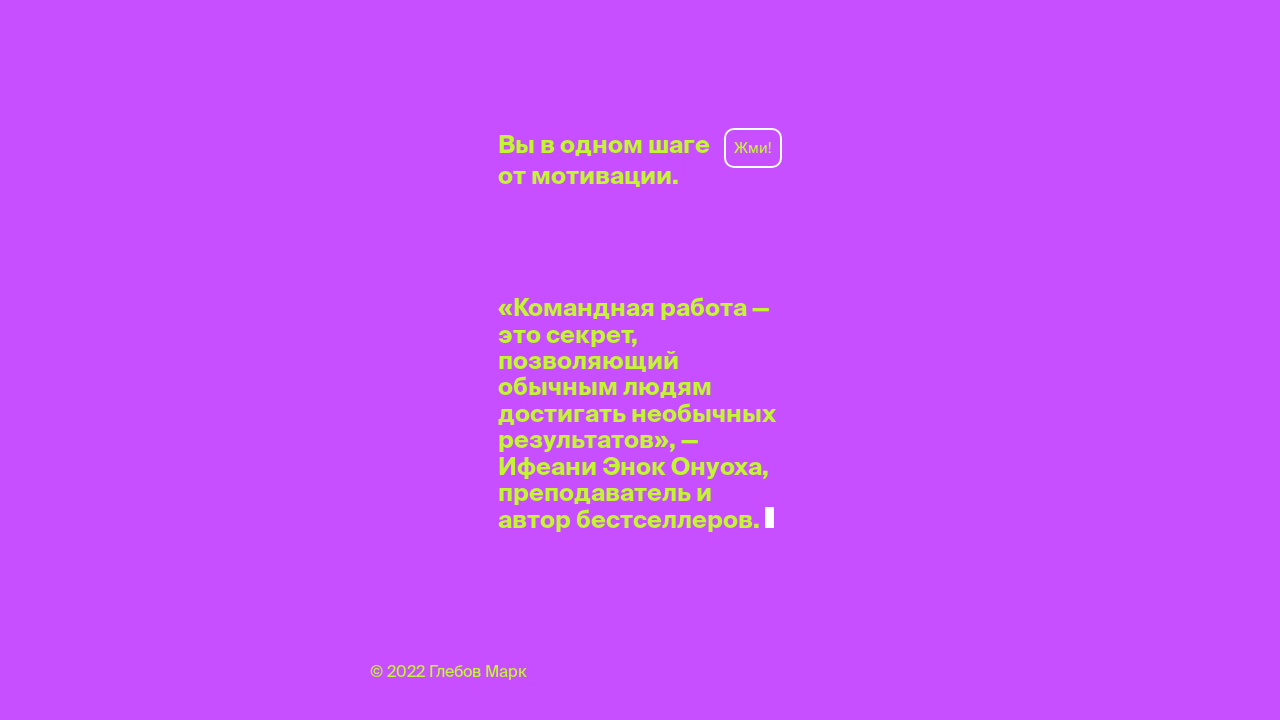

Navigated to motivation bot web app
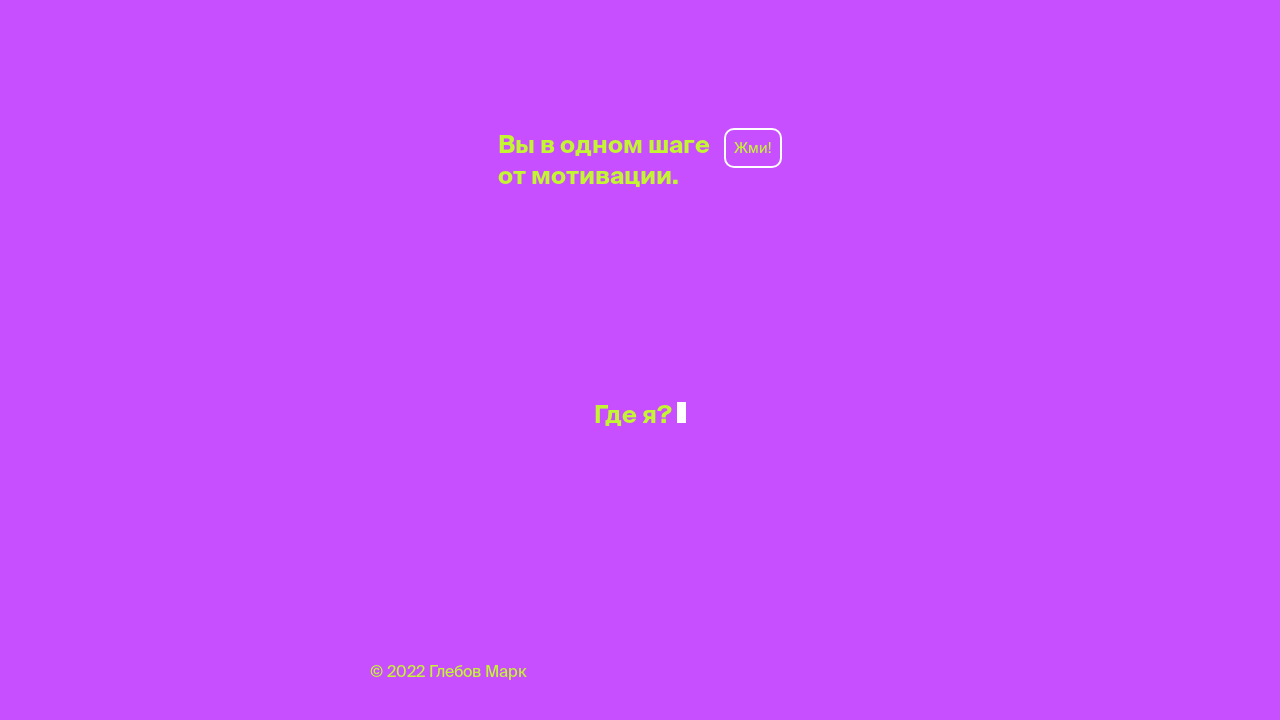

Logo element is now visible
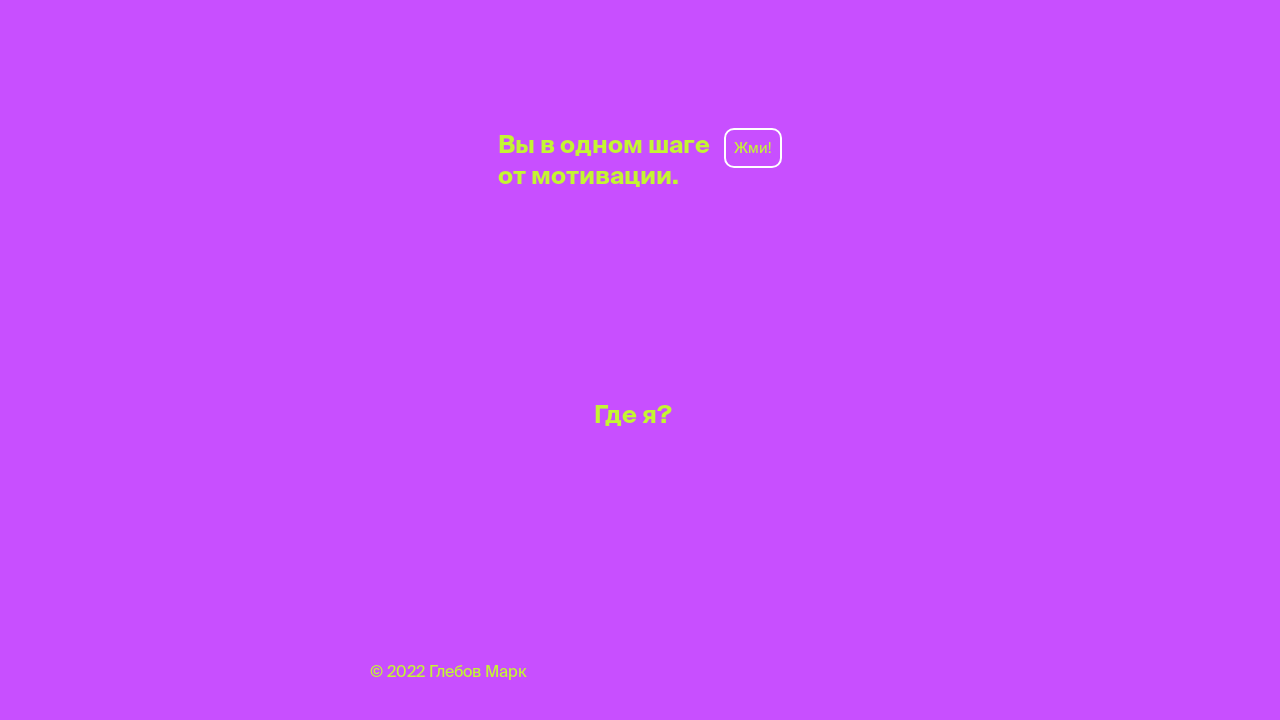

Button element is now visible
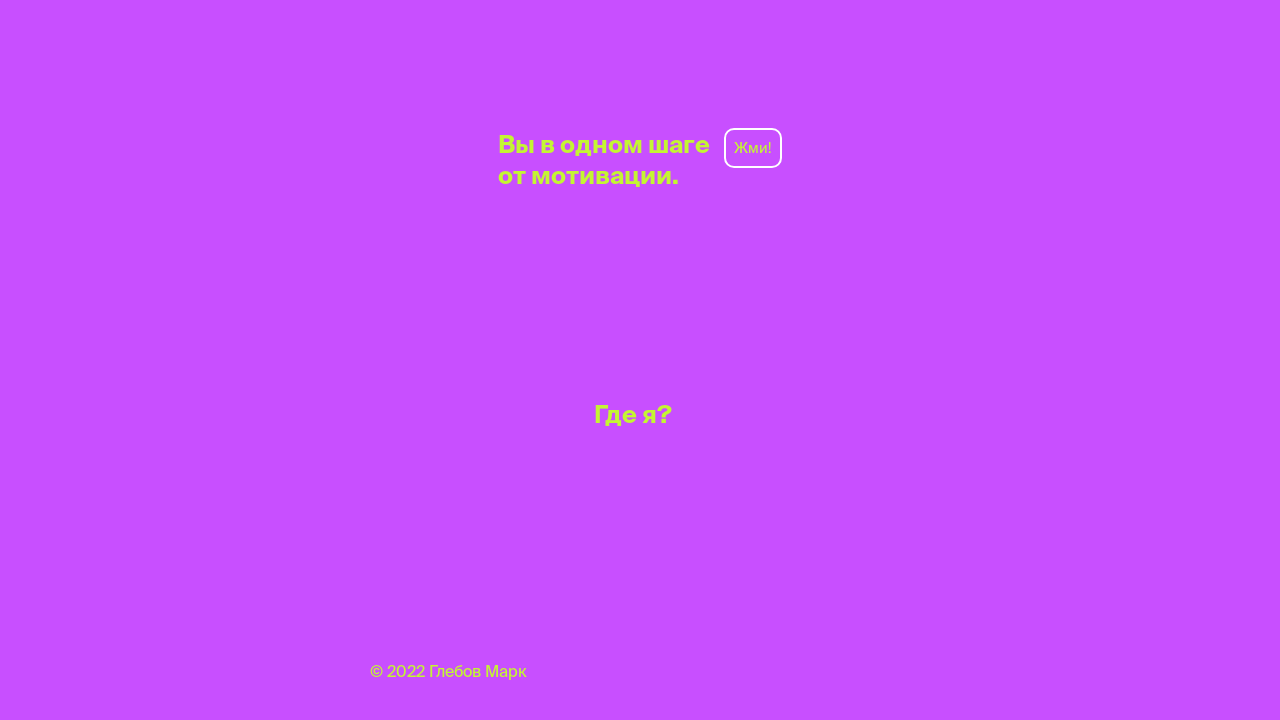

Phrase element is now visible
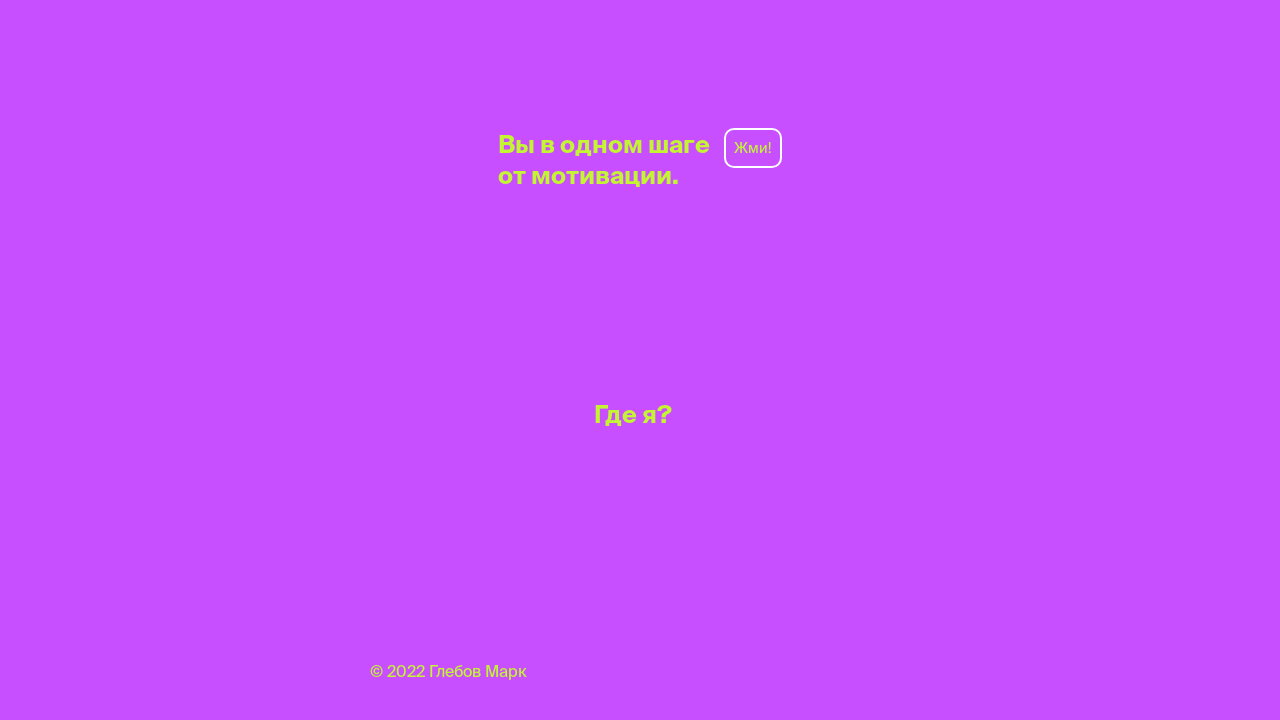

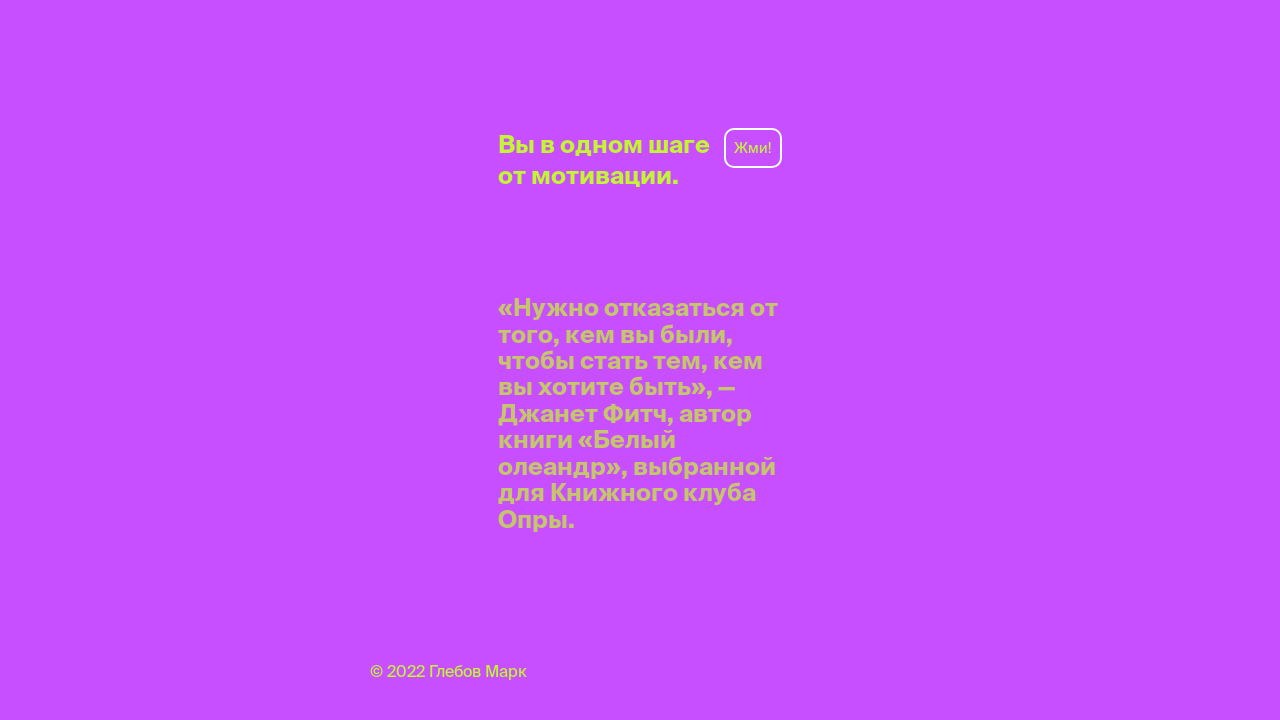